Tests the Old School RuneScape chat generator by modifying the chathead image, dialogue text, and name fields, then takes a screenshot of the generated chatbox

Starting URL: https://old-school-runescape-chat-generator.vercel.app/

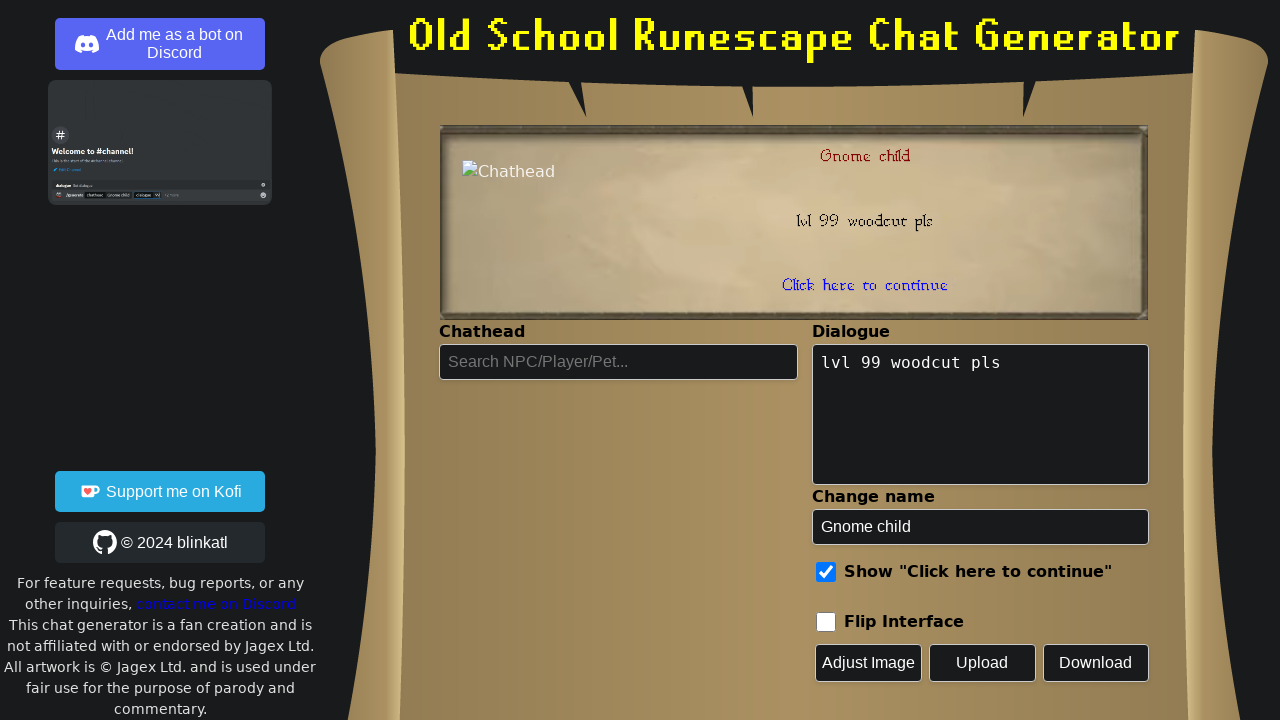

Waited for page to load with networkidle state
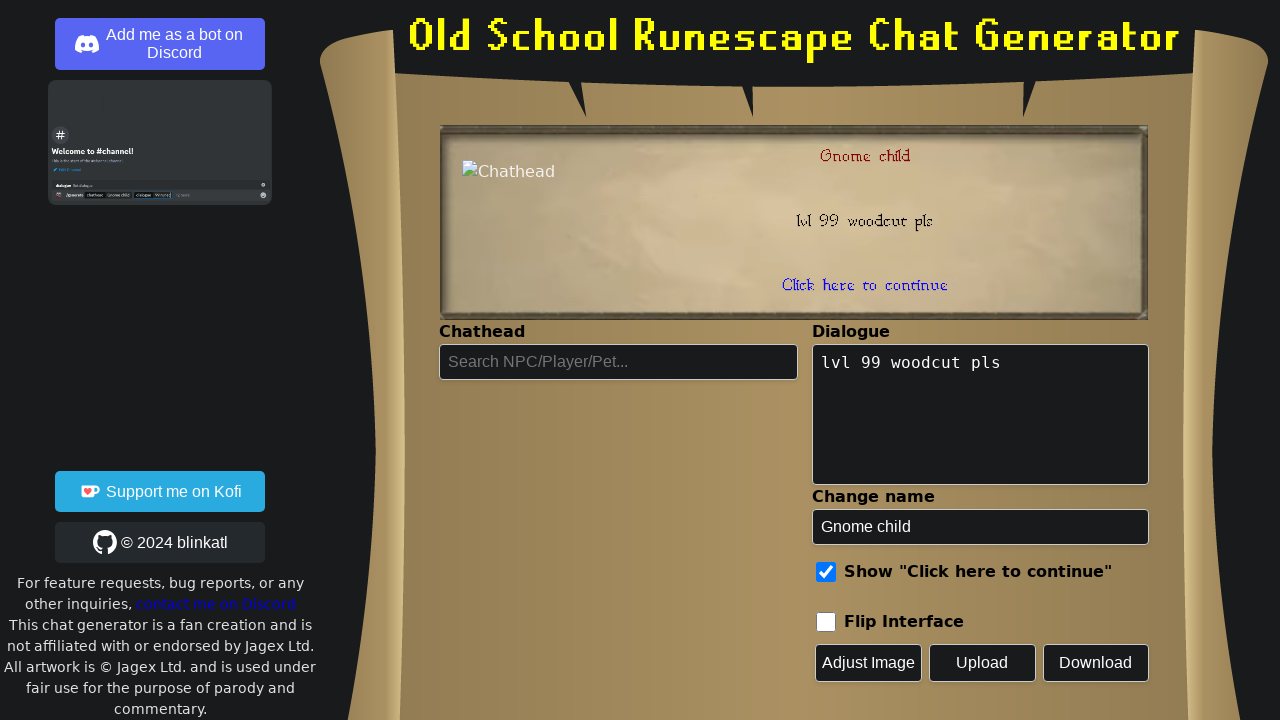

Defined test values for chat generator (chathead: Hans, dialogue: Welcome to Lumbridge adventurer, name: Hans)
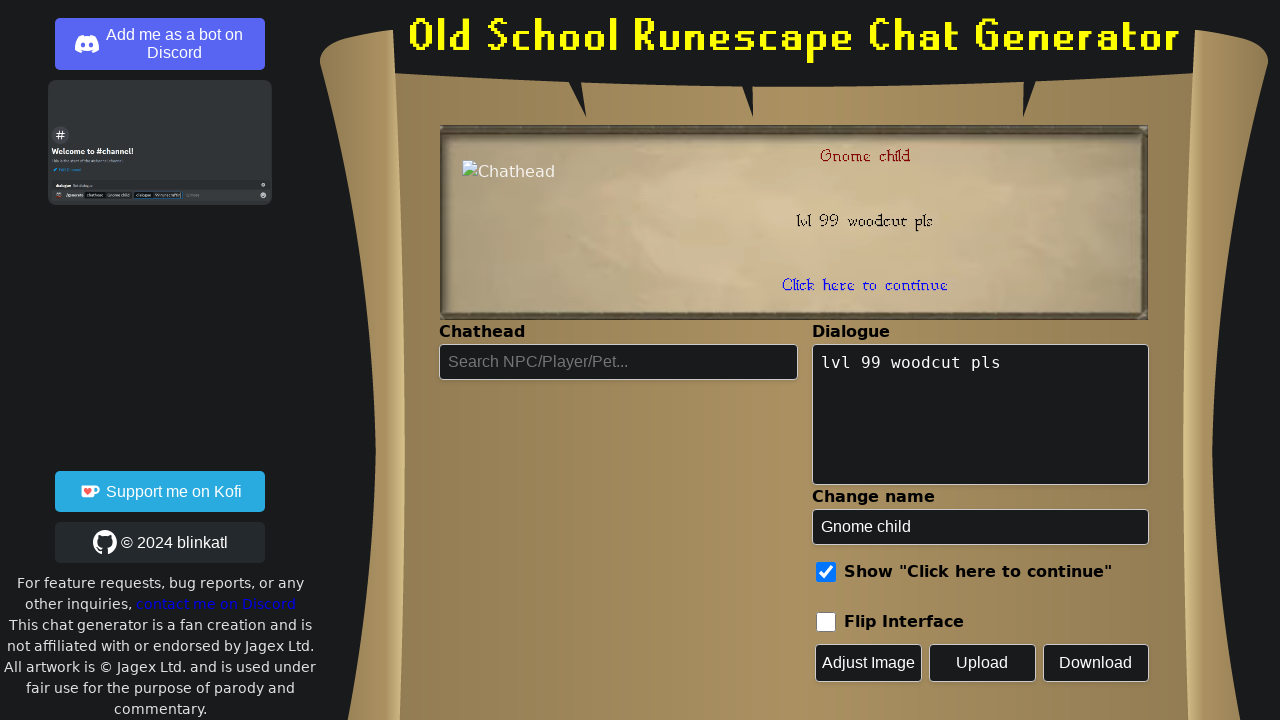

Modified chatbox elements: set chathead image to Hans, updated dialogue text, and set name field
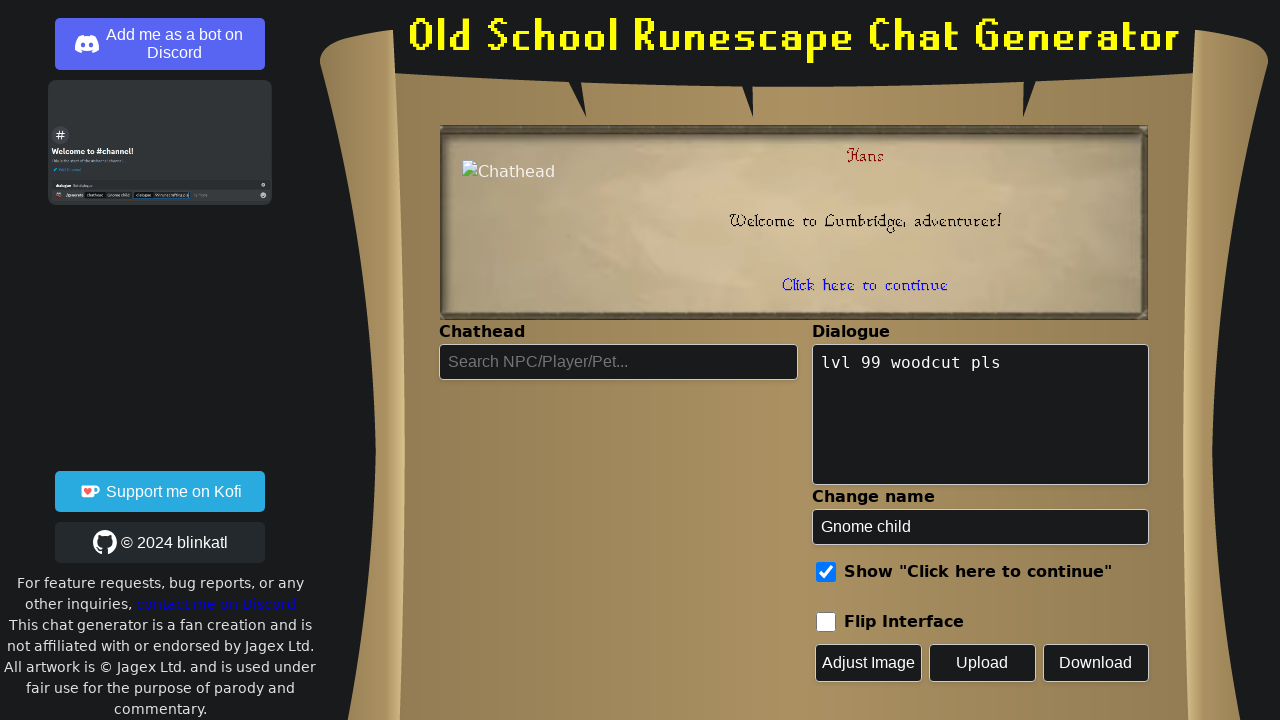

Waited for chatbox container to be visible
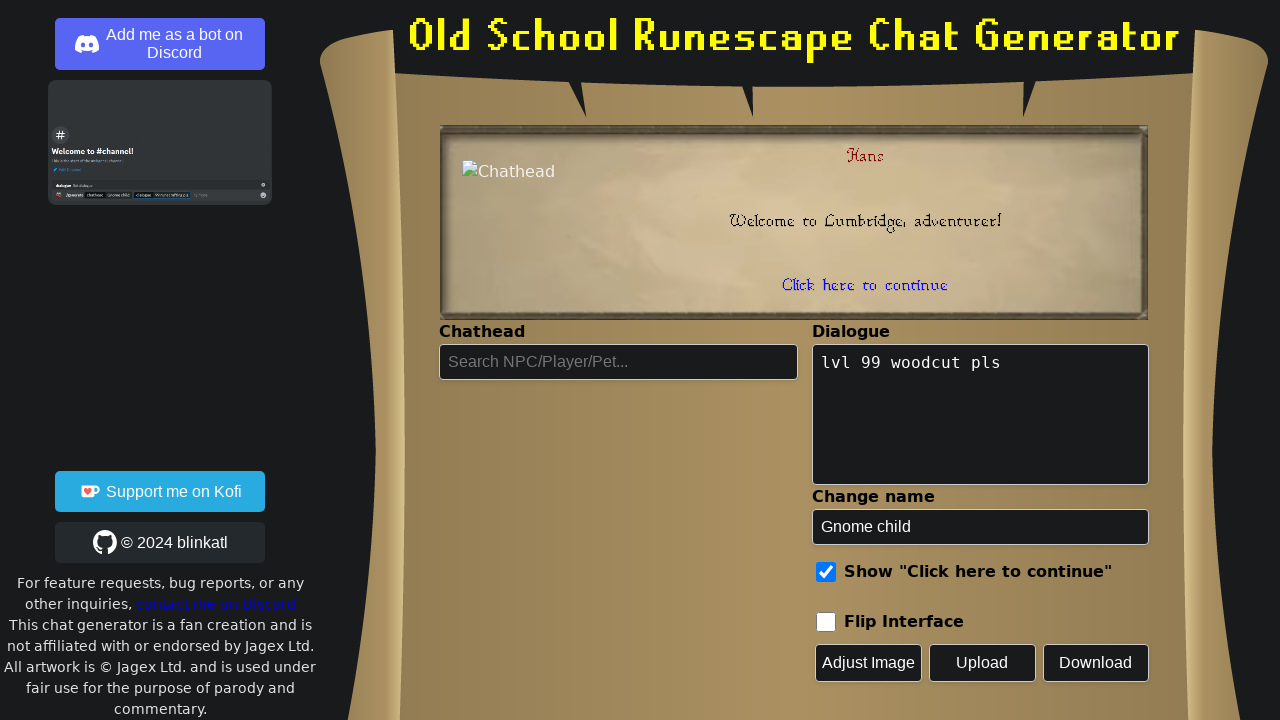

Captured screenshot of the generated chatbox container
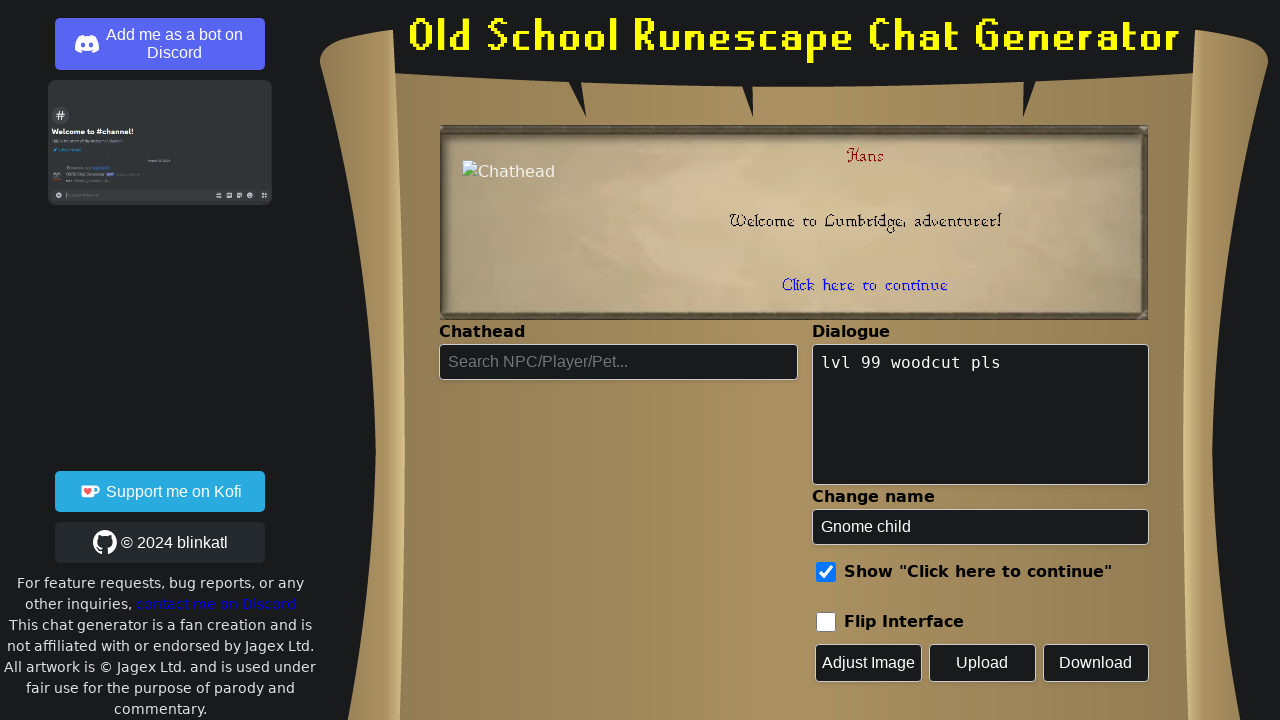

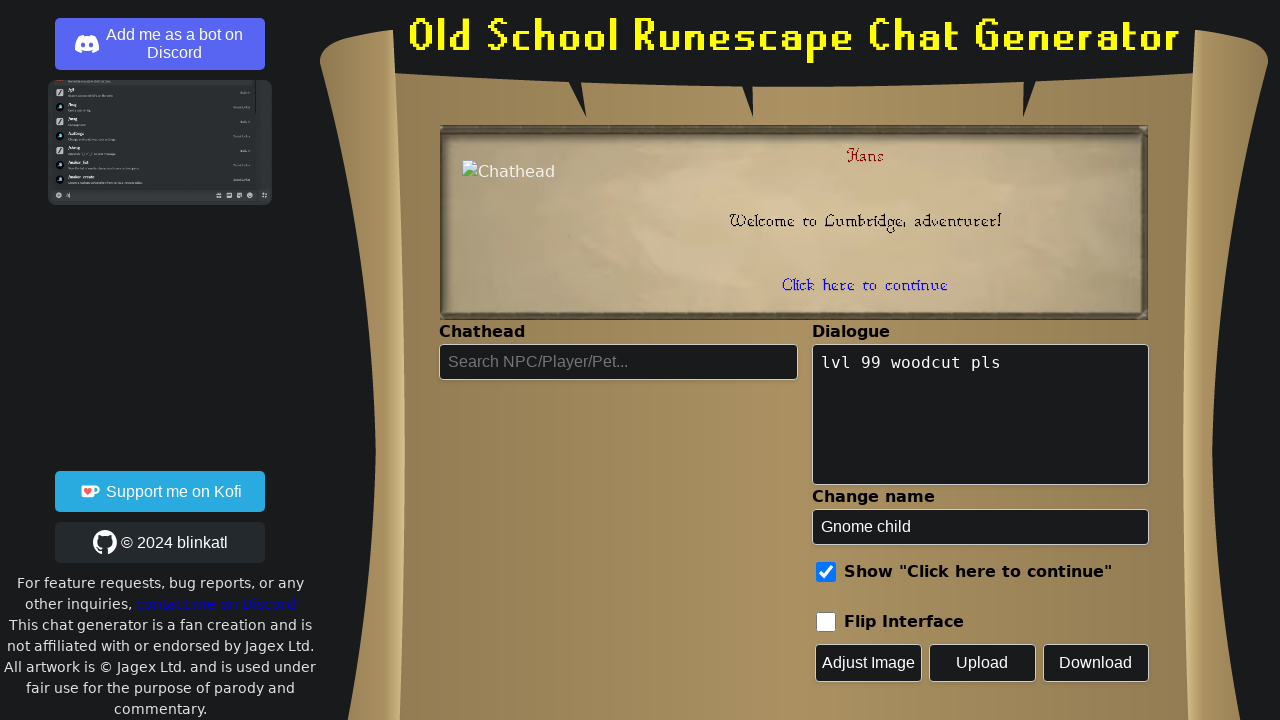